Tests navigation to login cabinet by clicking menu toggle, then clicking on personal cabinet link and verifying redirect to login page

Starting URL: https://5verst.ru/

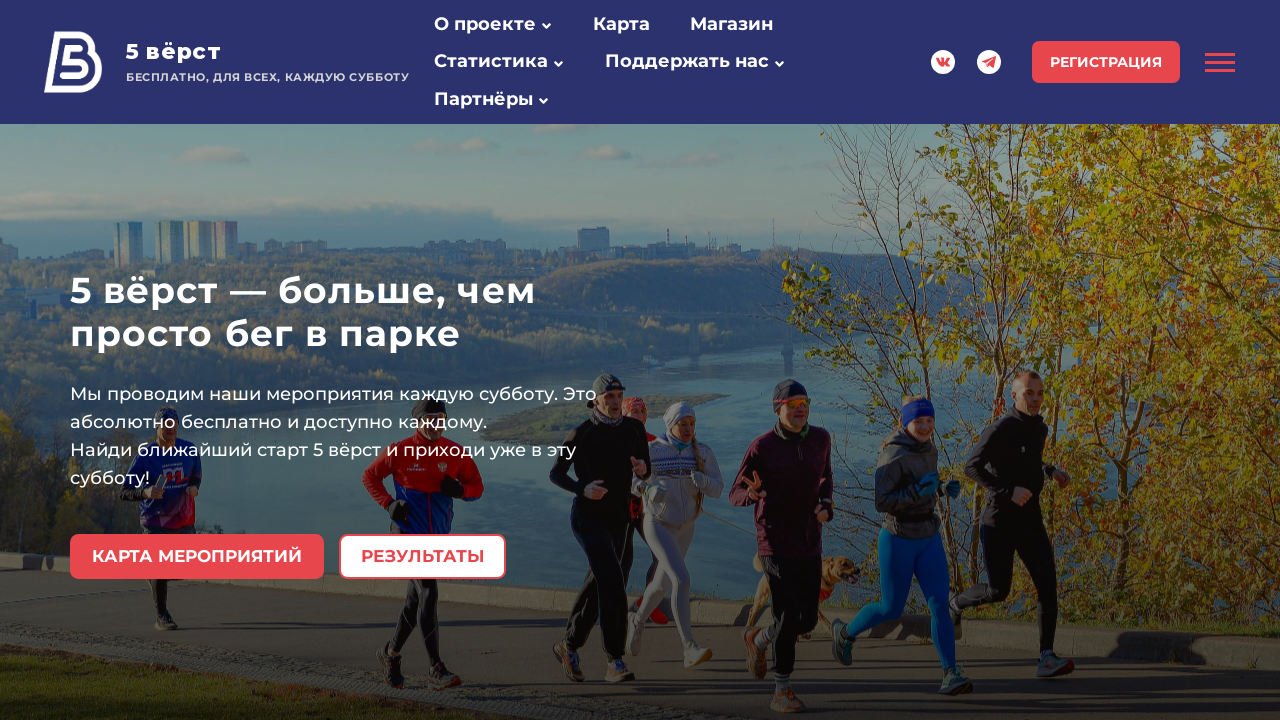

Clicked menu toggle button to open navigation menu at (1220, 62) on button.knd-offcanvas-toggle >> nth=0
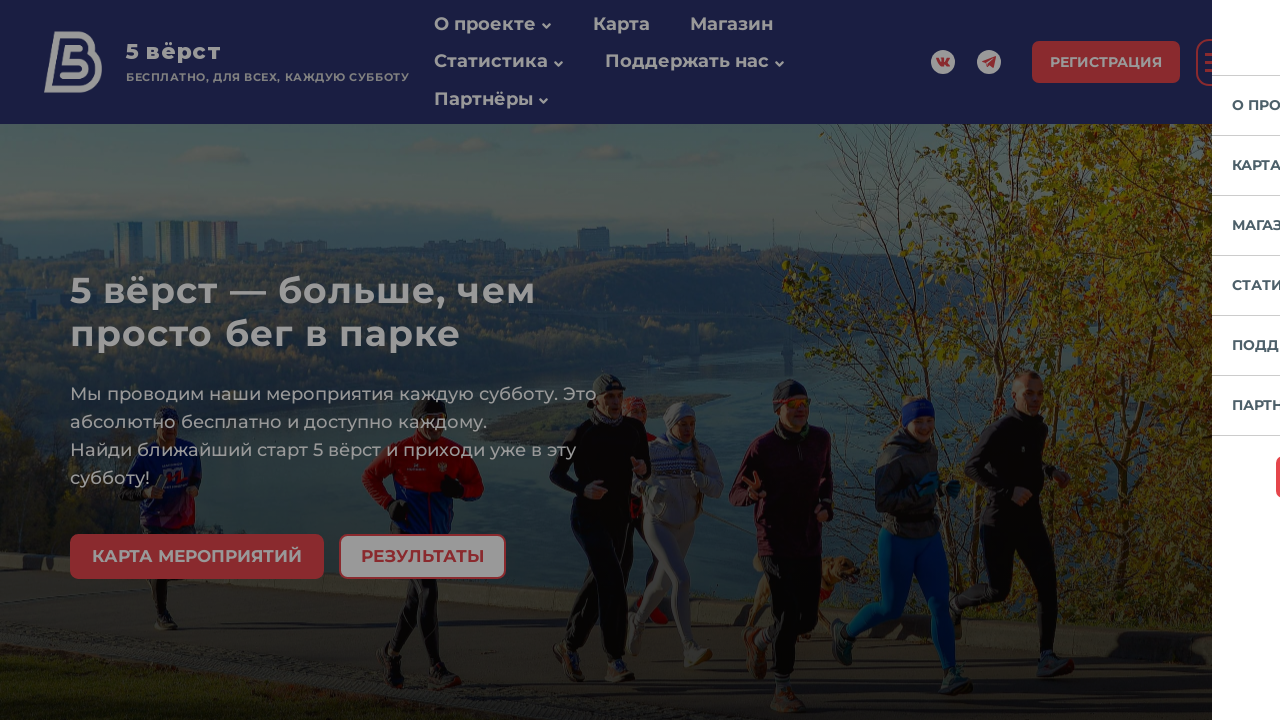

Personal cabinet link became visible
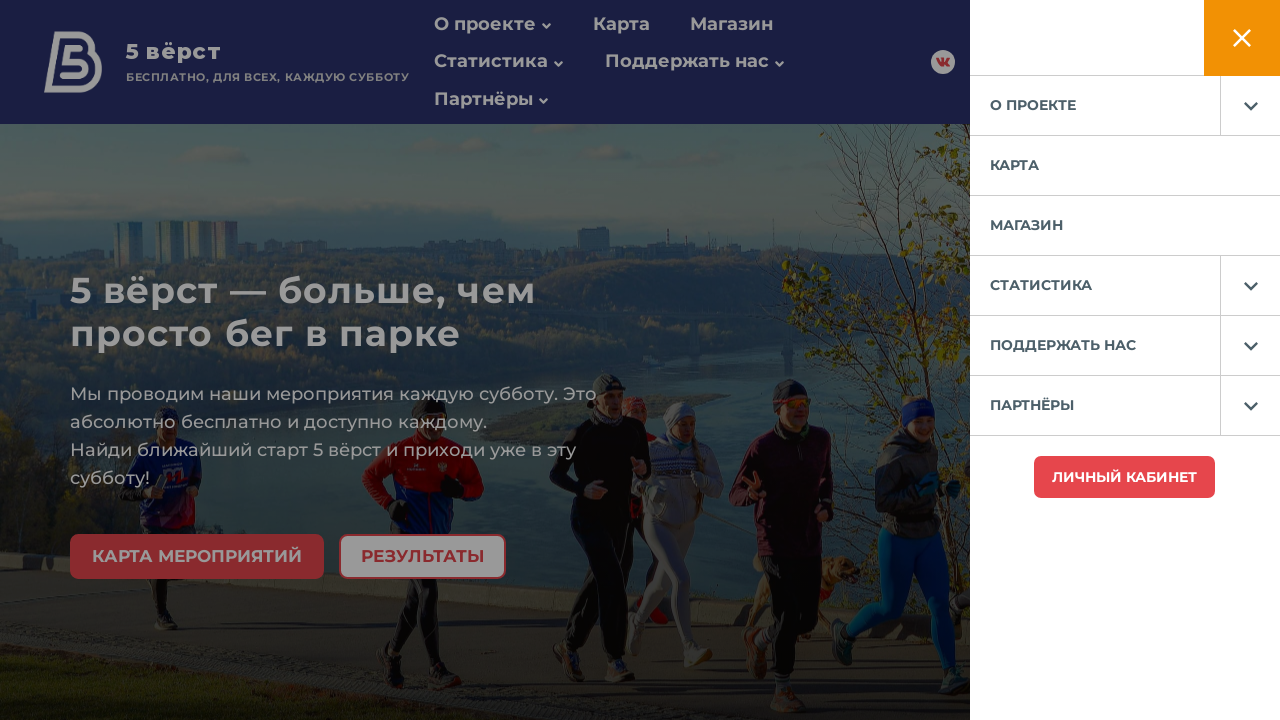

Clicked on personal cabinet link
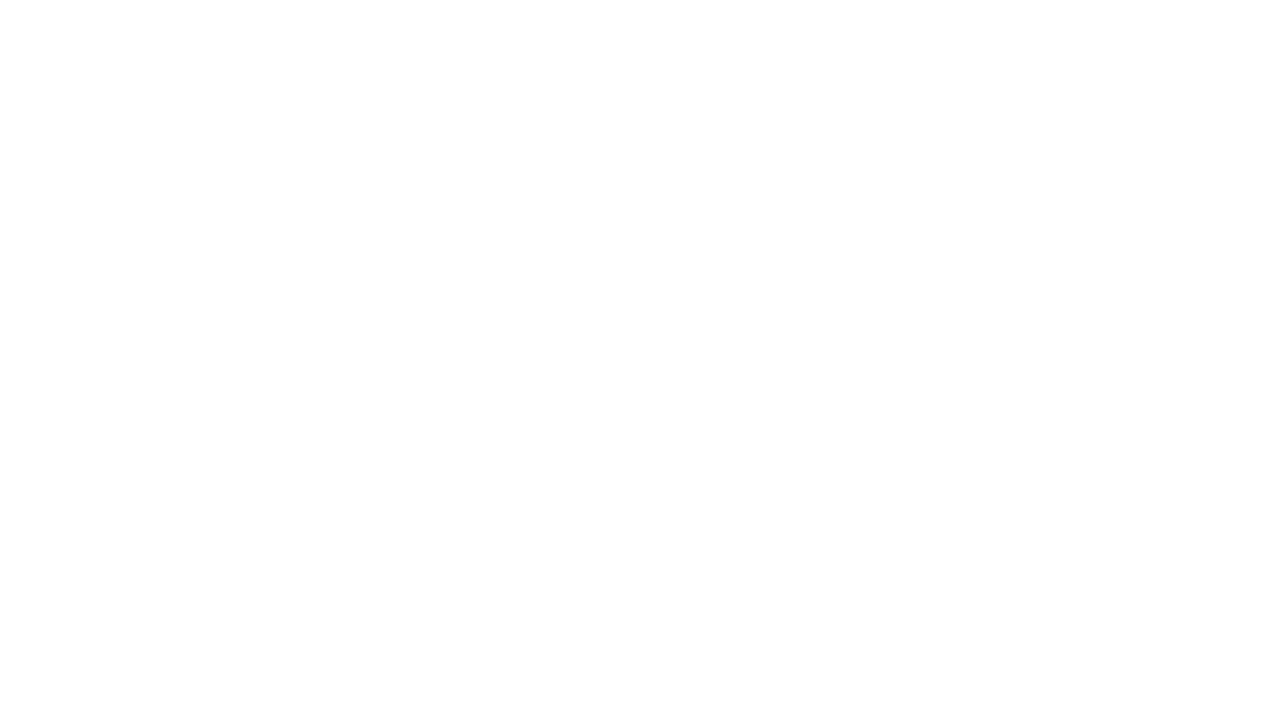

Successfully redirected to login page at https://my.5verst.ru/#/login
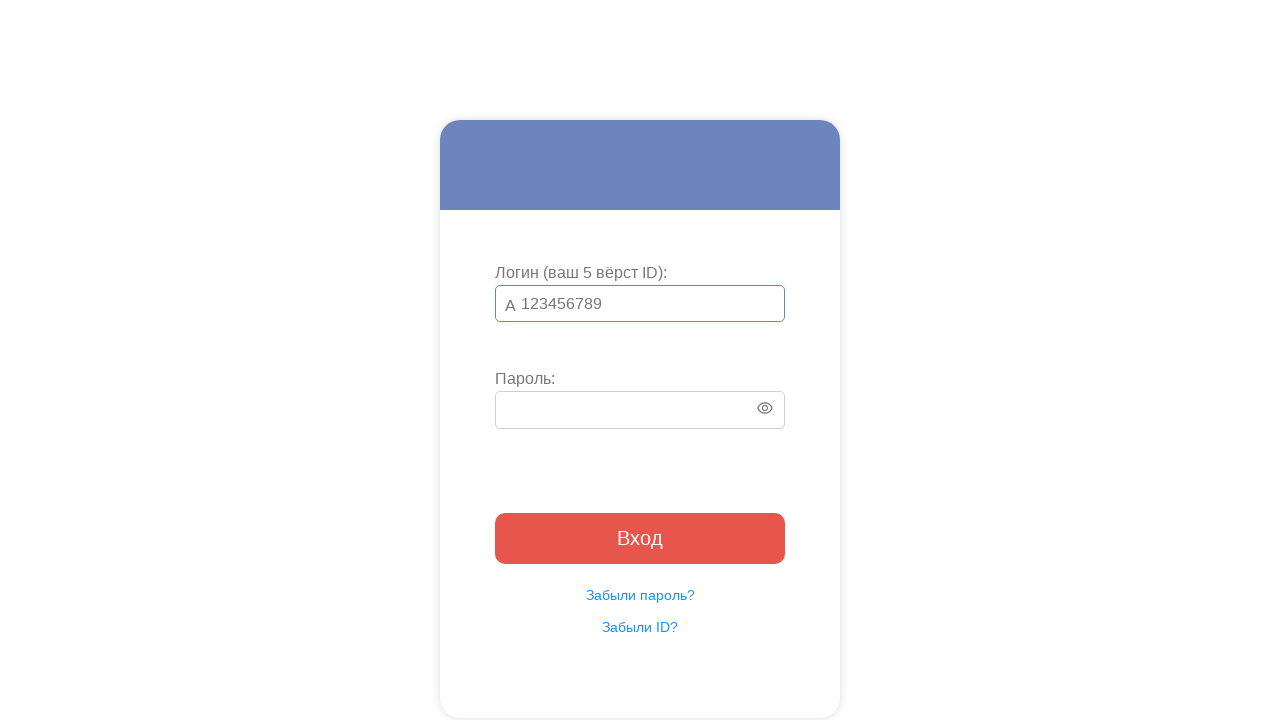

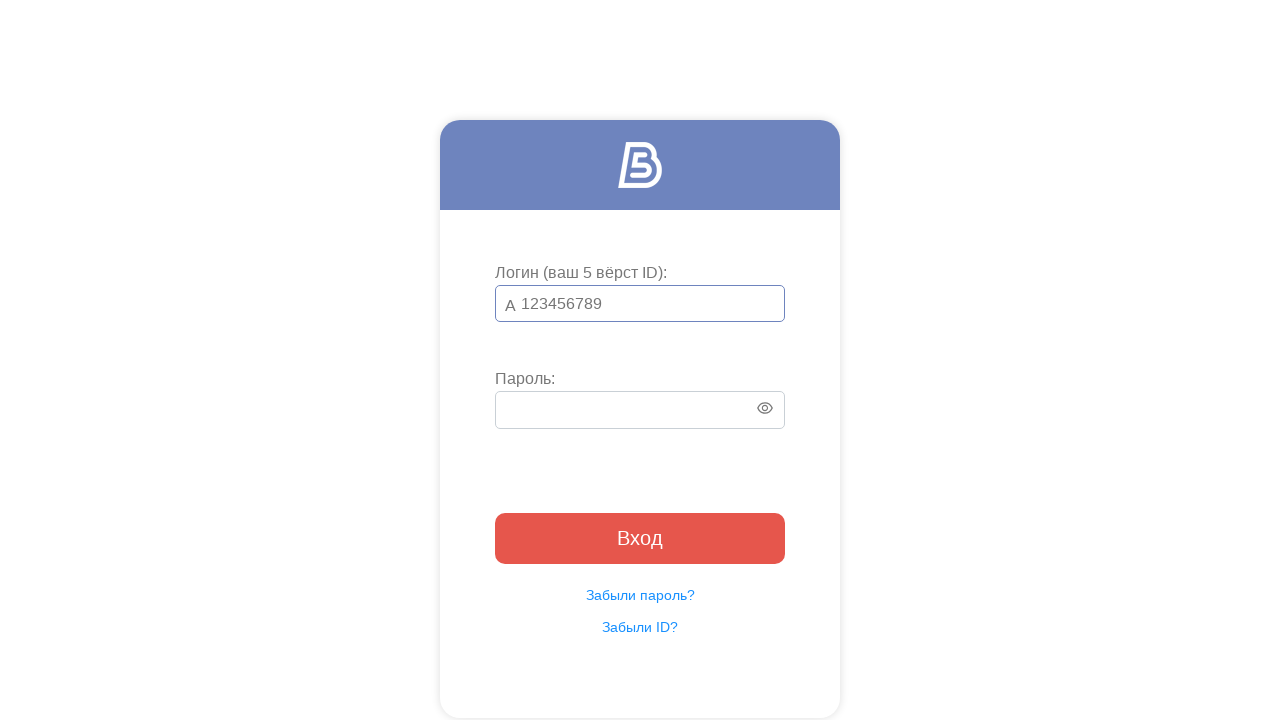